Tests mouse hover action over a hoverable element

Starting URL: https://selenium.dev/selenium/web/mouse_interaction.html

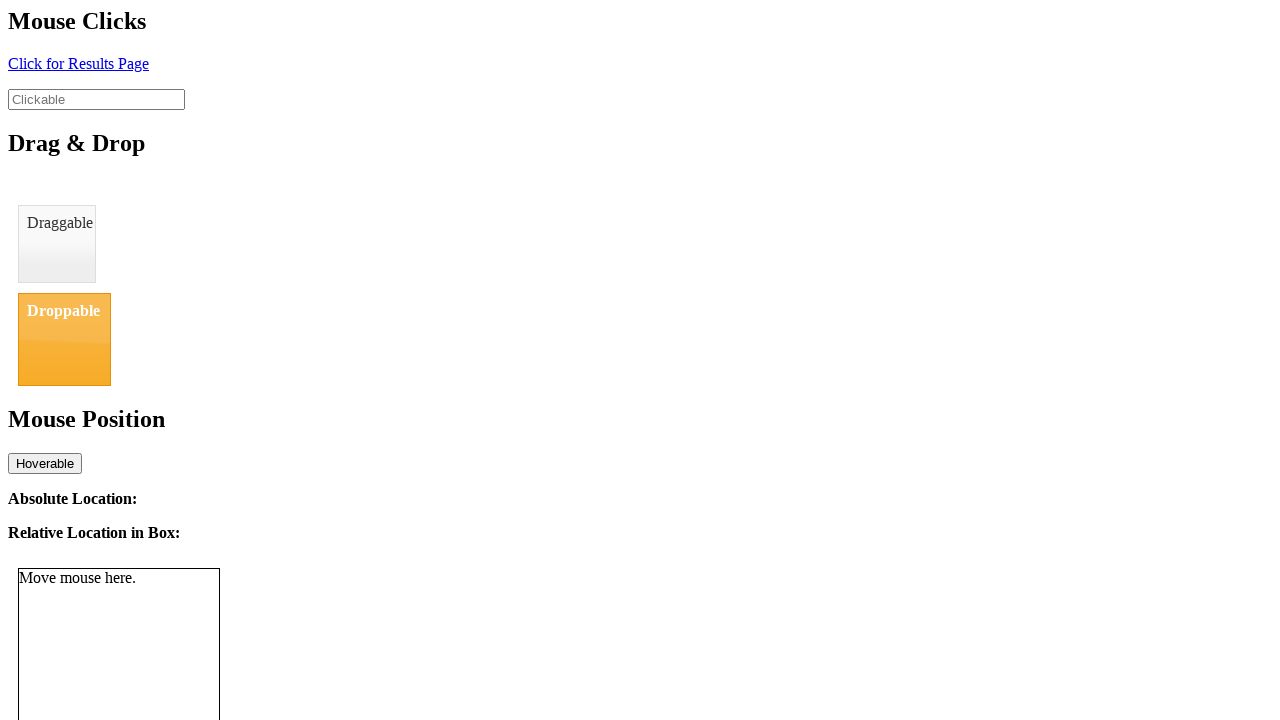

Navigated to mouse interaction test page
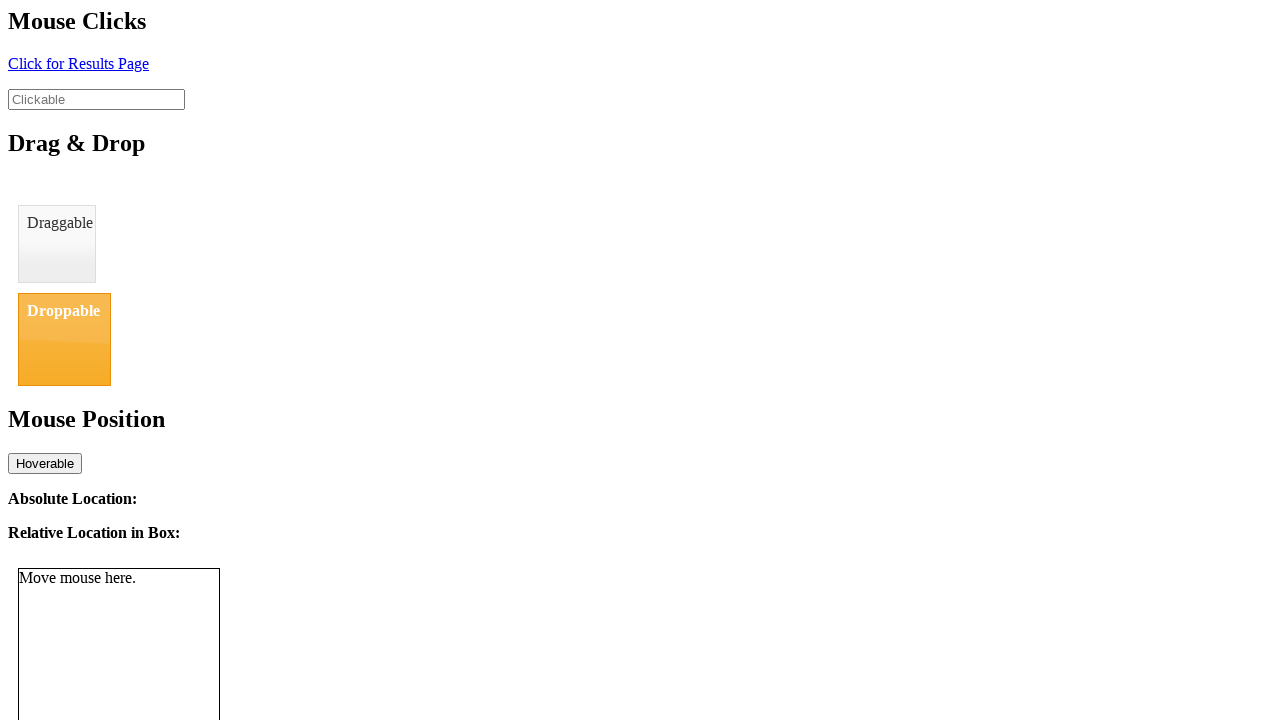

Hovered over the hoverable element at (45, 463) on #hover
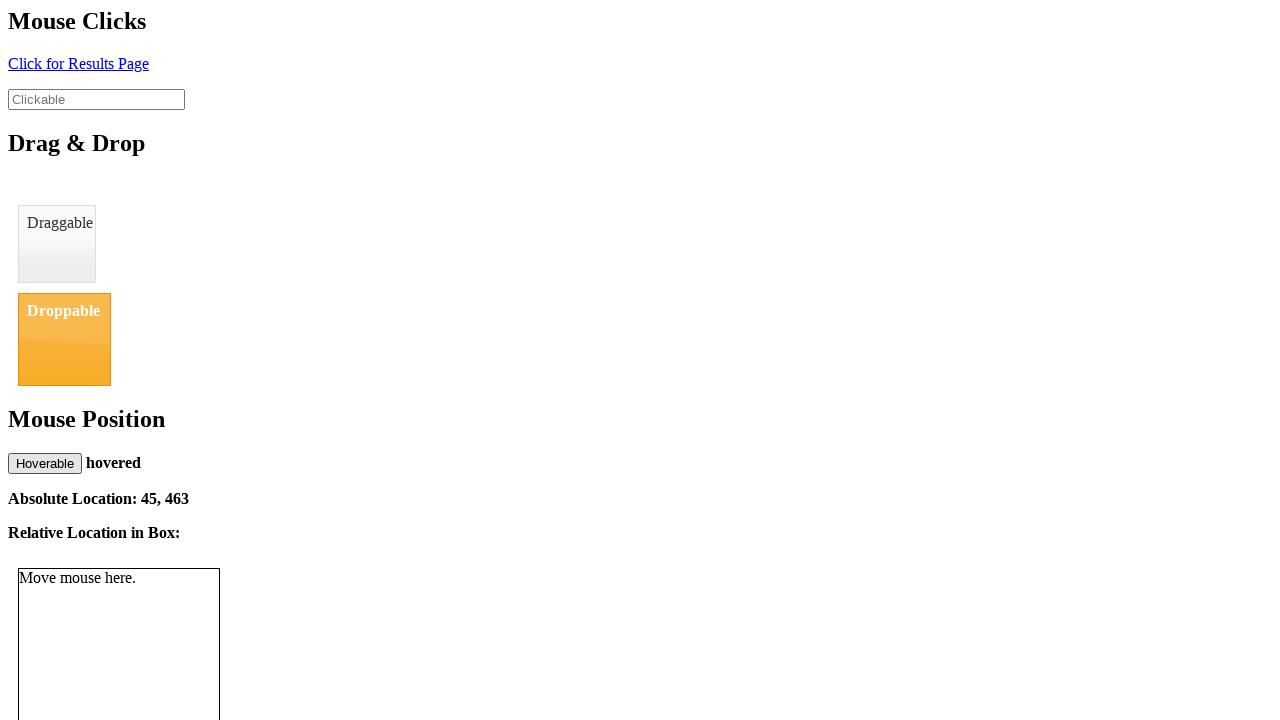

Verified that hover status displays 'hovered'
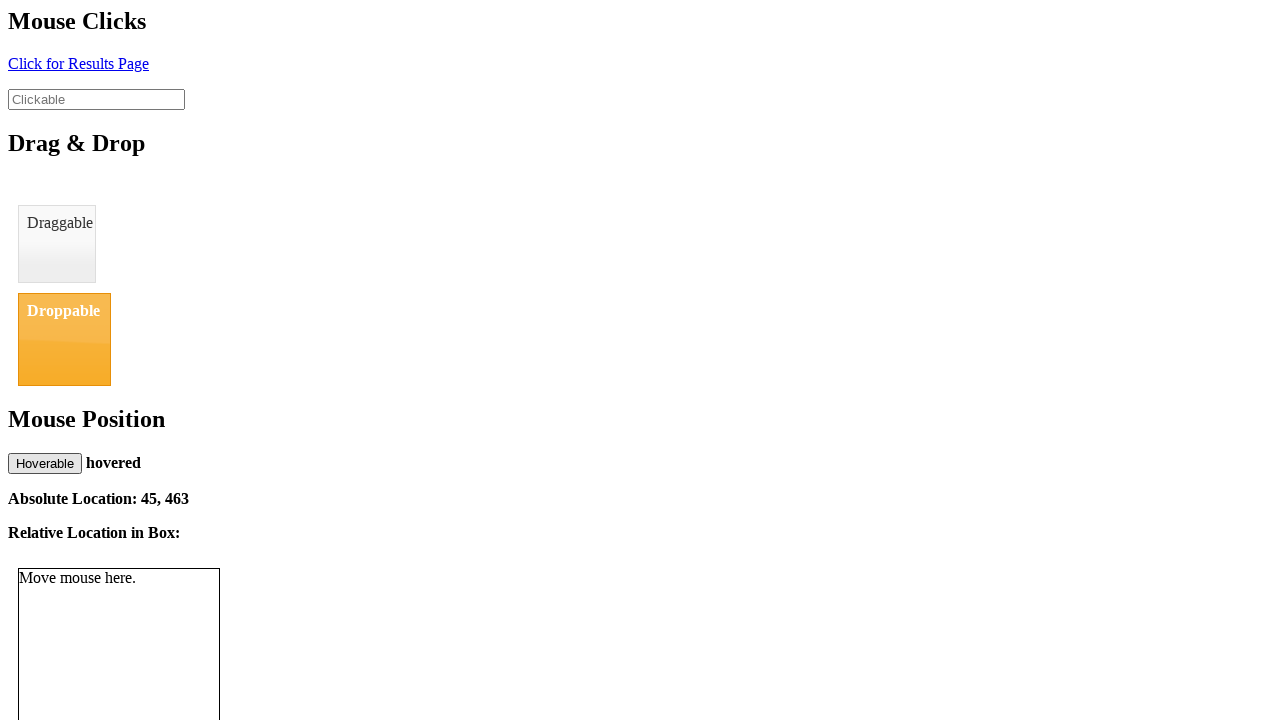

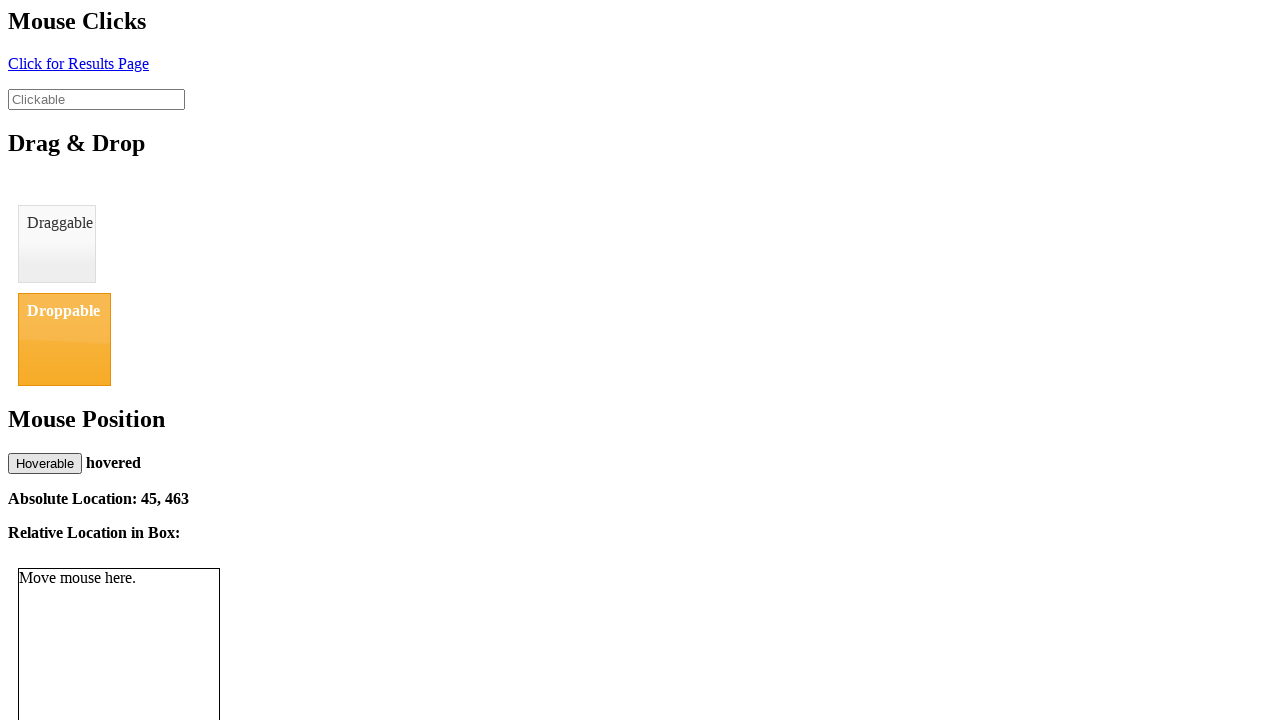